Tests iframe handling by switching to a single frame and entering text into an input field within the frame

Starting URL: https://demo.automationtesting.in/Frames.html

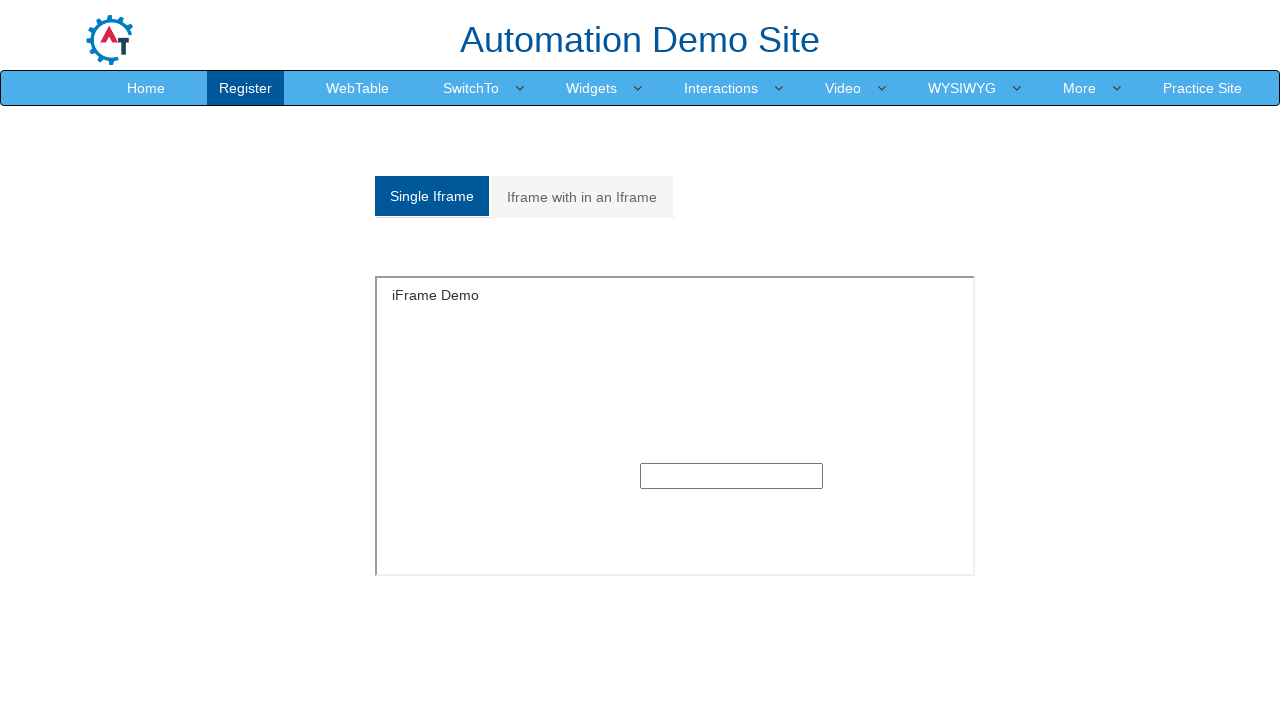

Located the iframe with id 'singleframe'
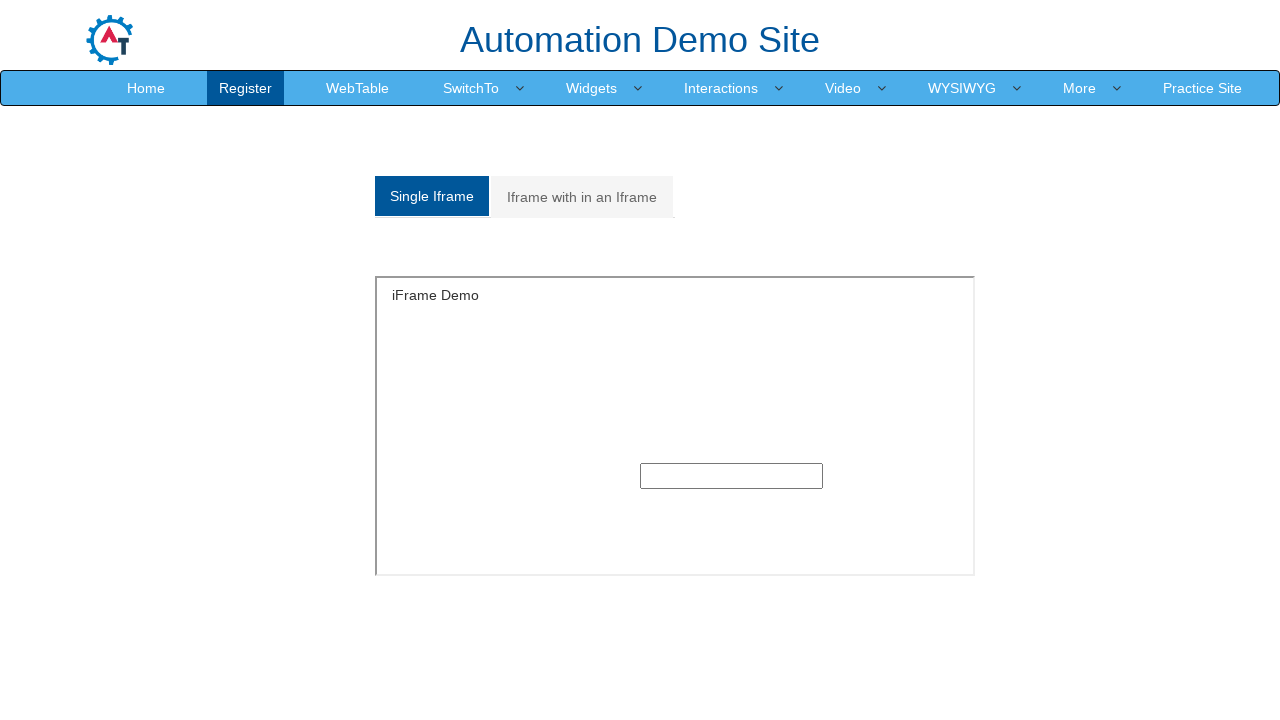

Filled the first input field within the iframe with 'rajesh' on #singleframe >> internal:control=enter-frame >> input >> nth=0
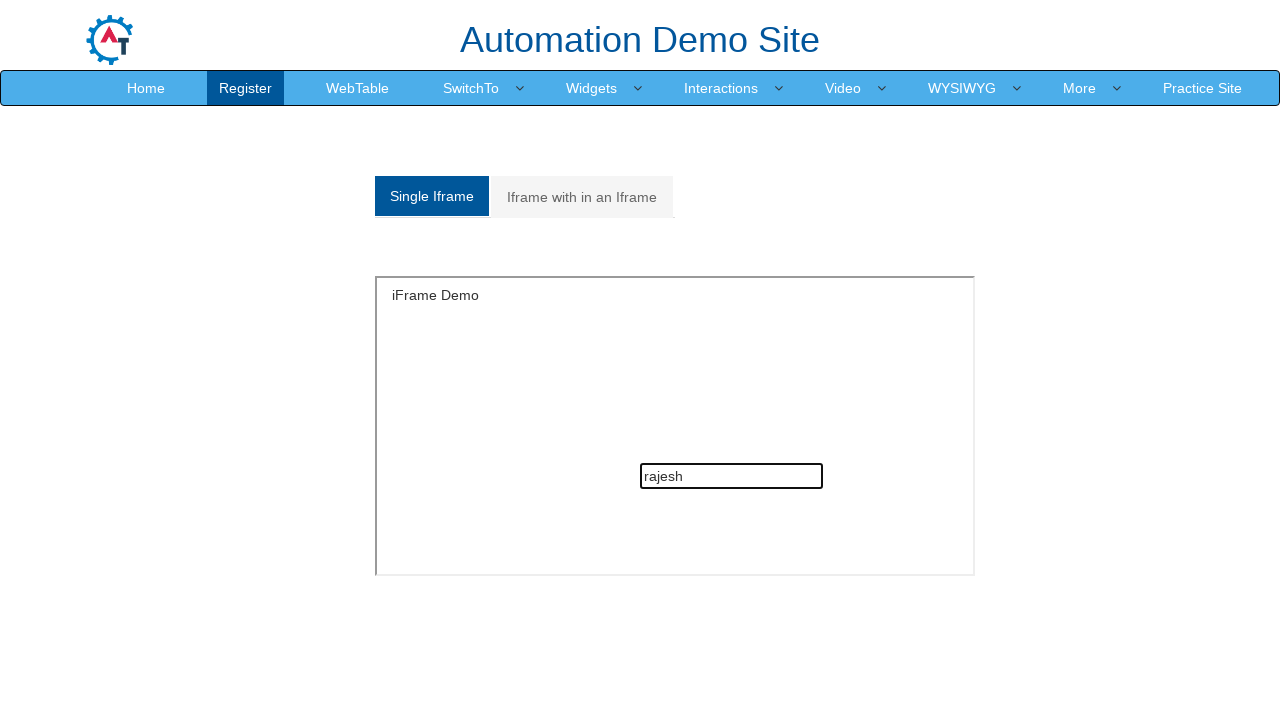

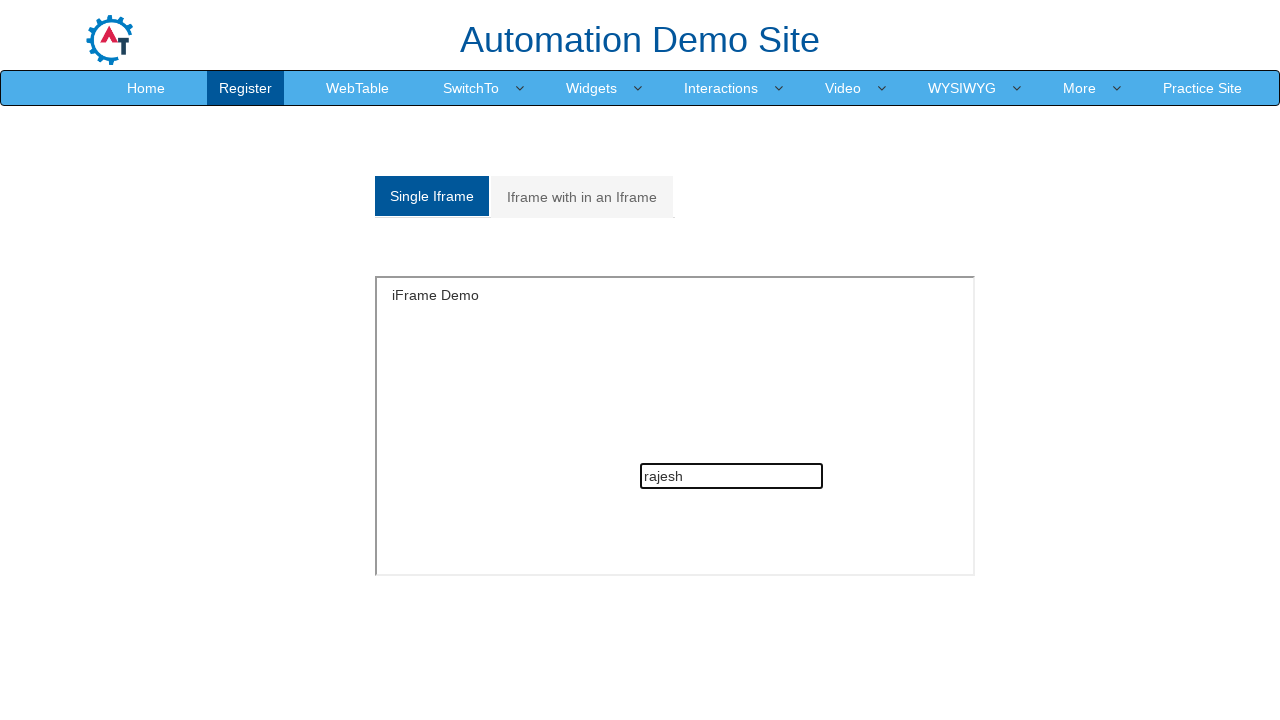